Tests double-click functionality by double-clicking a button and verifying the resulting text message appears

Starting URL: https://automationfc.github.io/basic-form/index.html

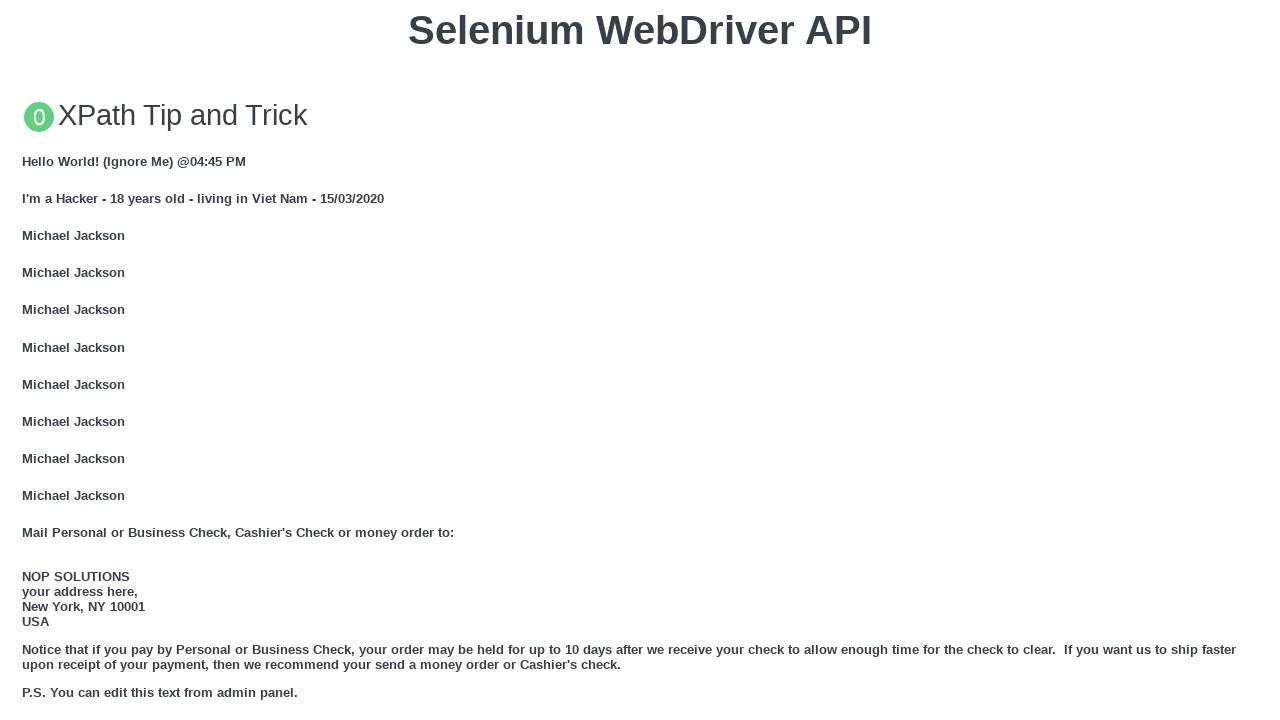

Scrolled double-click button into view
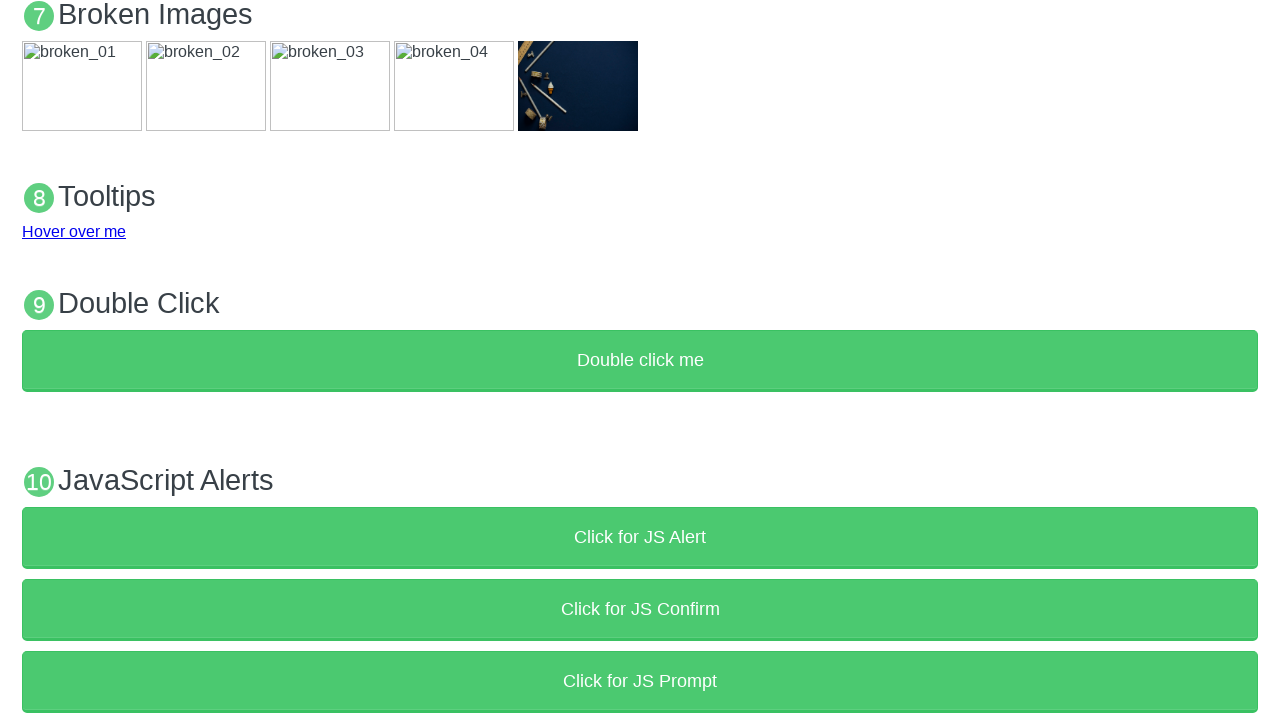

Double-clicked the button at (640, 361) on xpath=//button[text()='Double click me']
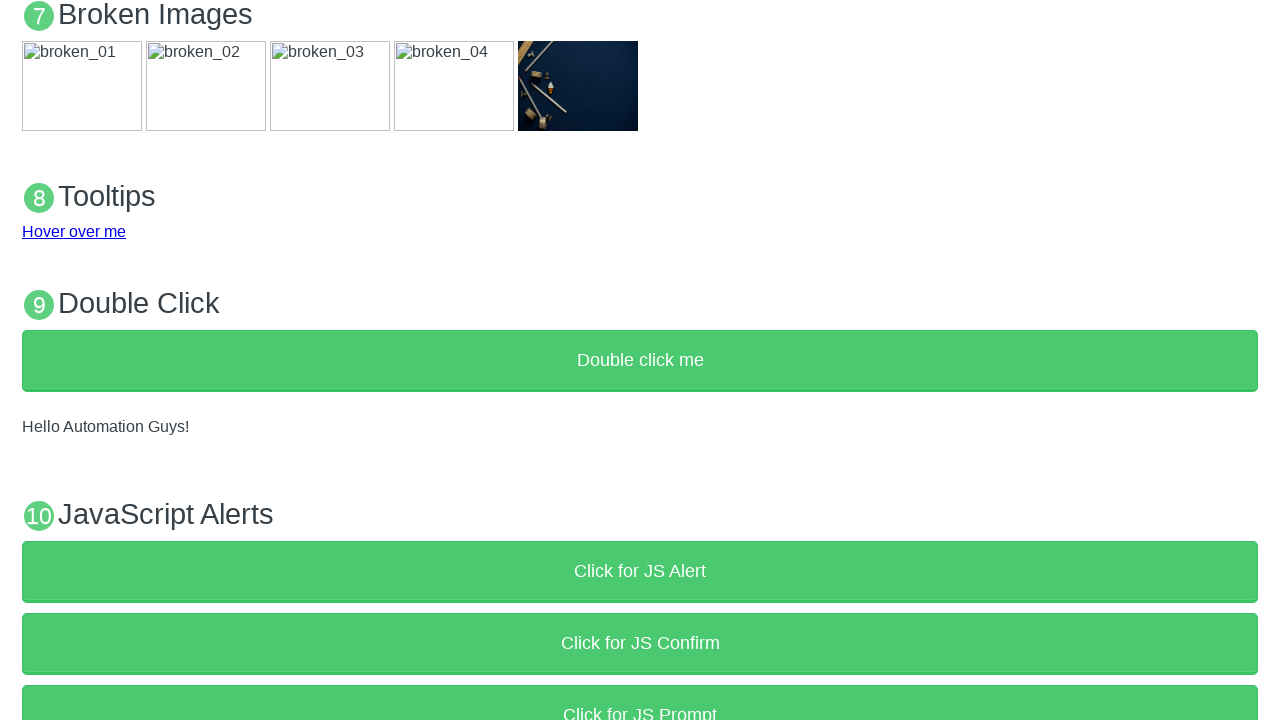

Waited for result text element to appear
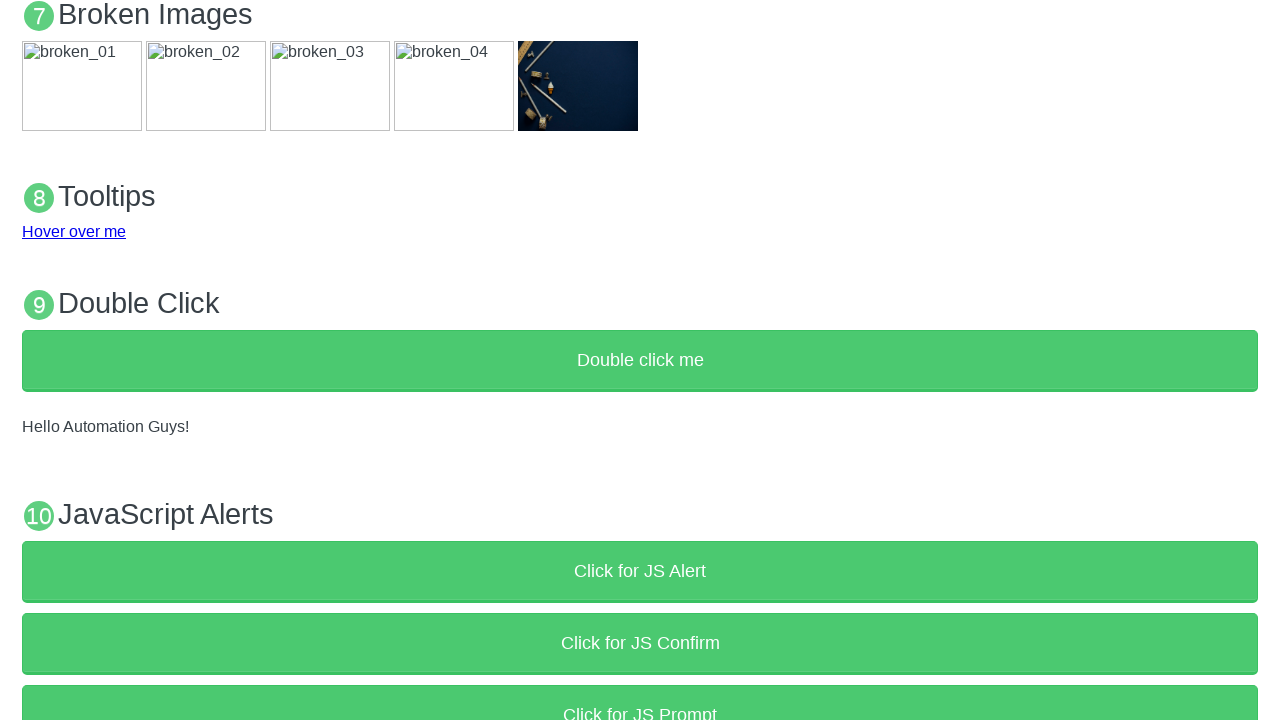

Retrieved result text content
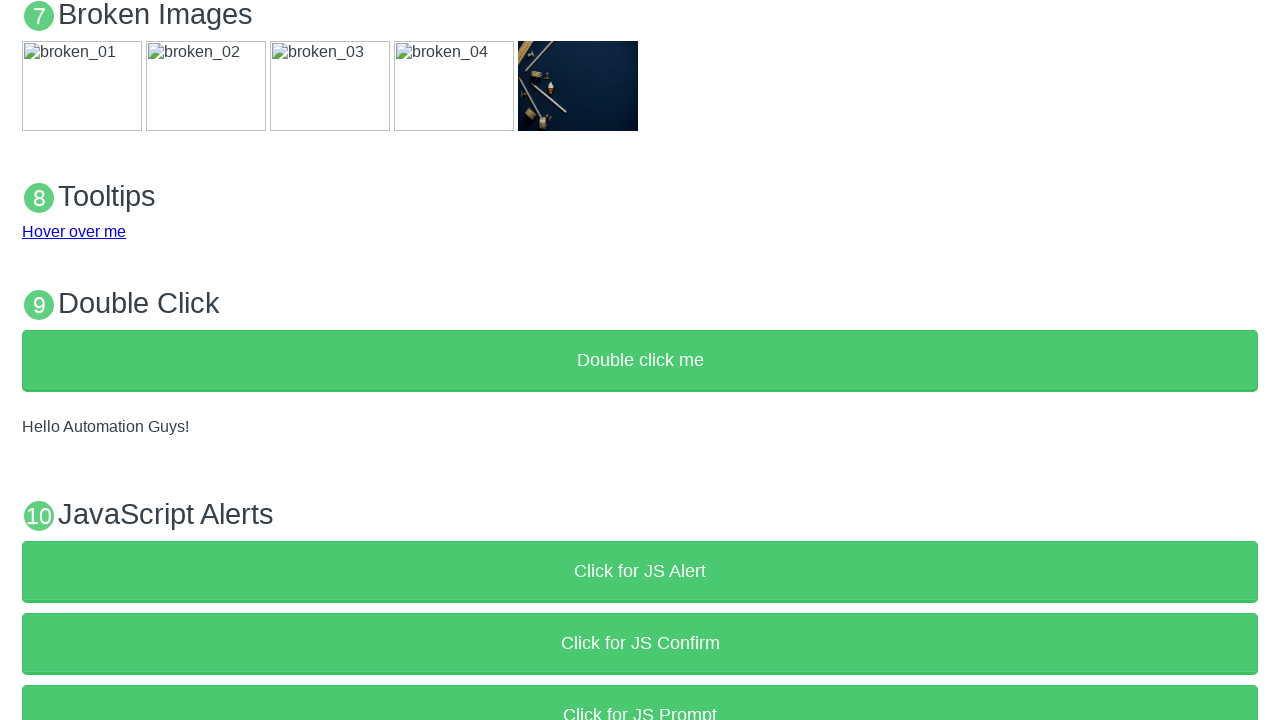

Verified result text equals 'Hello Automation Guys!'
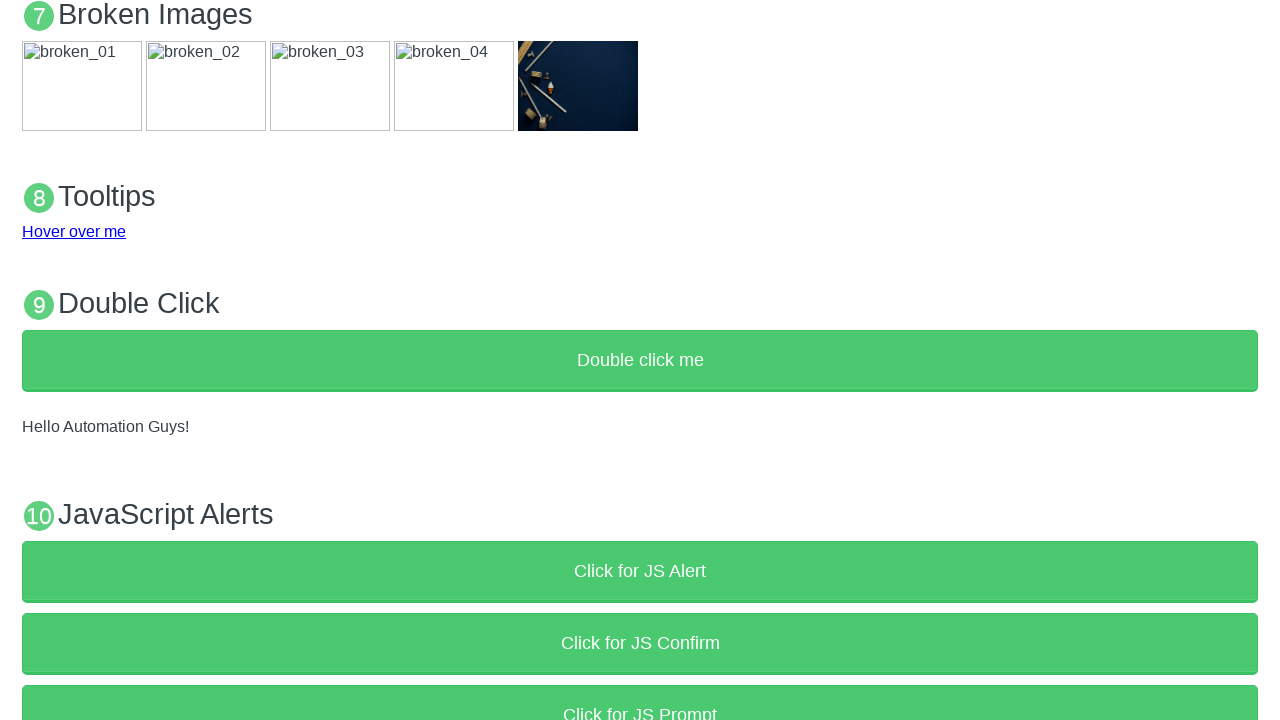

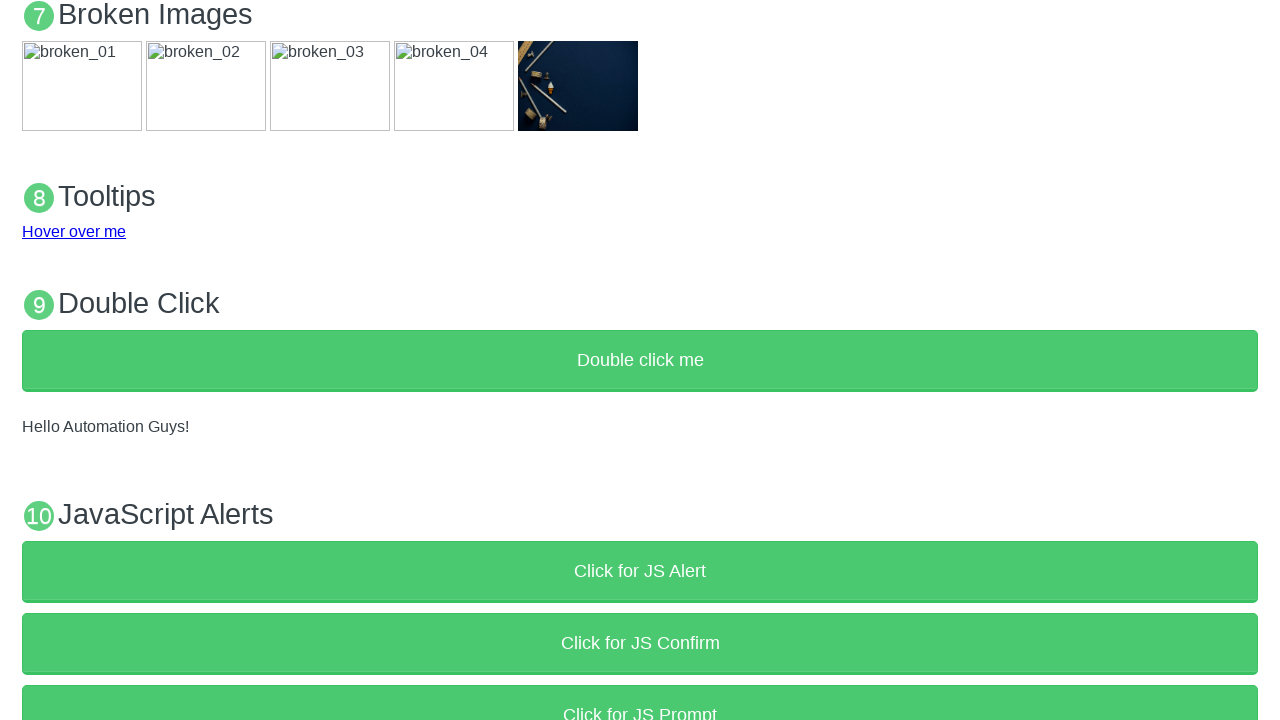